Tests that edits are cancelled when pressing Escape key

Starting URL: https://demo.playwright.dev/todomvc

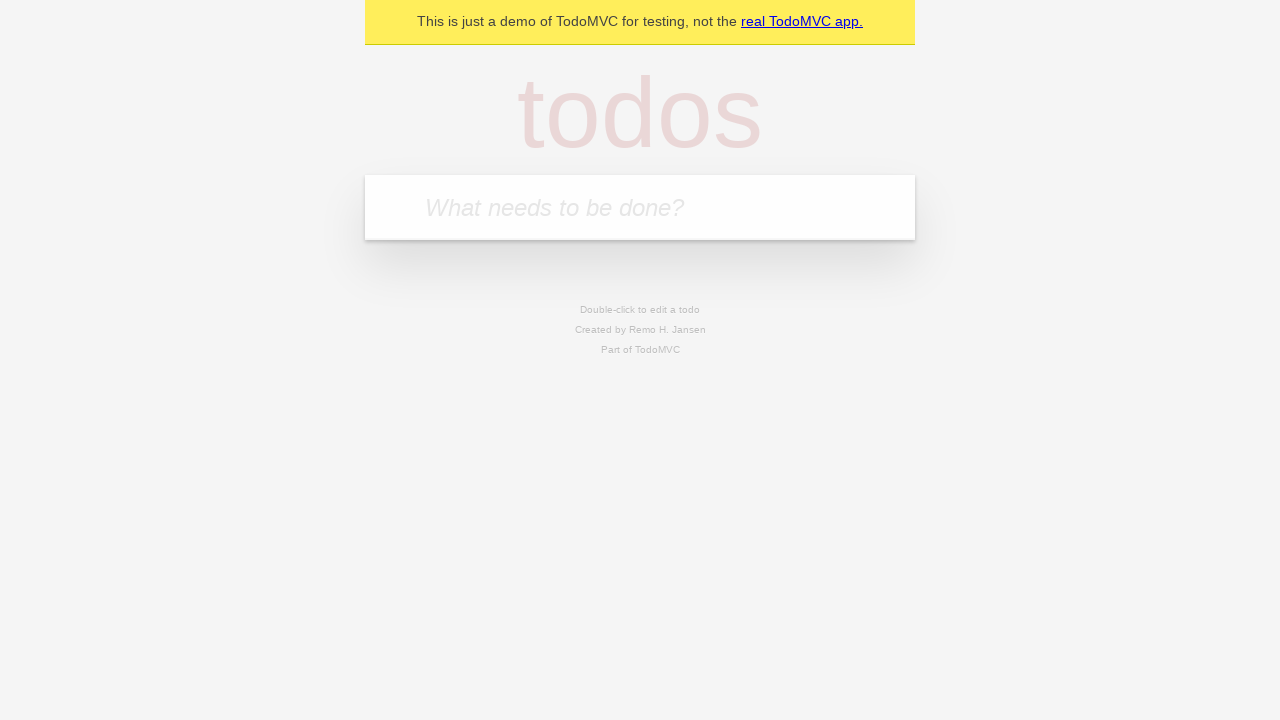

Filled first todo input with 'buy some cheese' on .new-todo
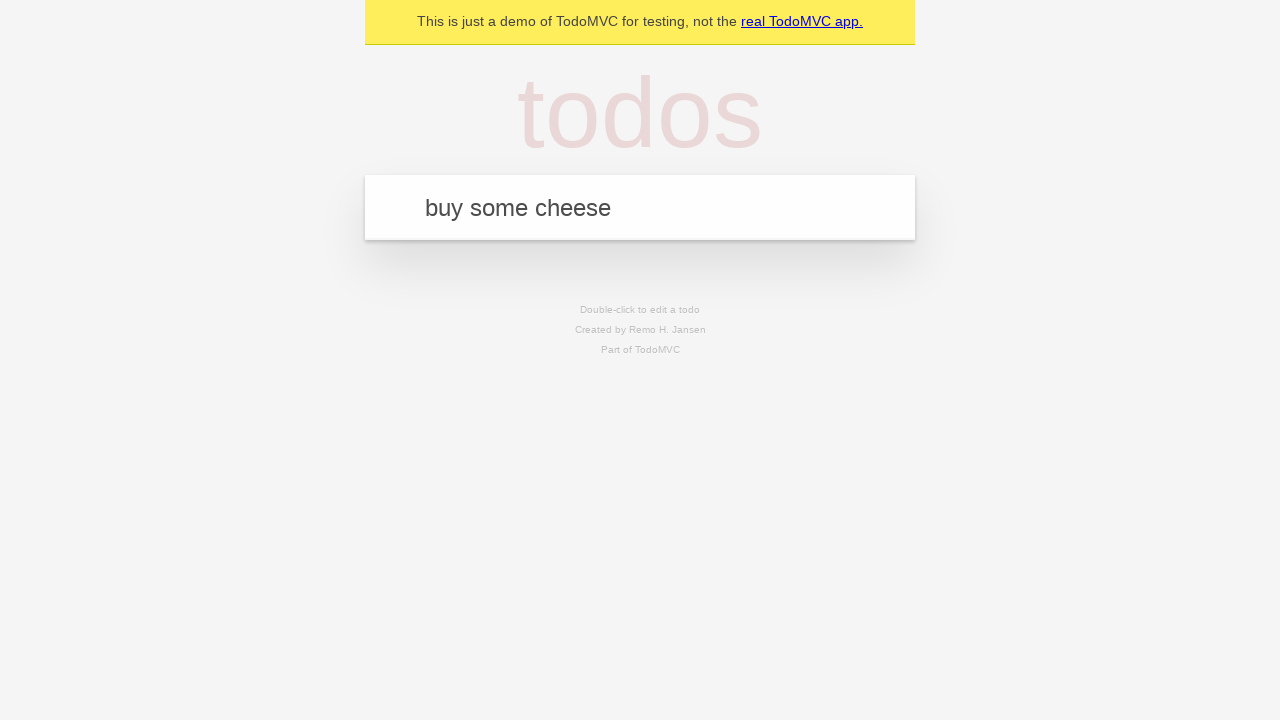

Pressed Enter to create first todo on .new-todo
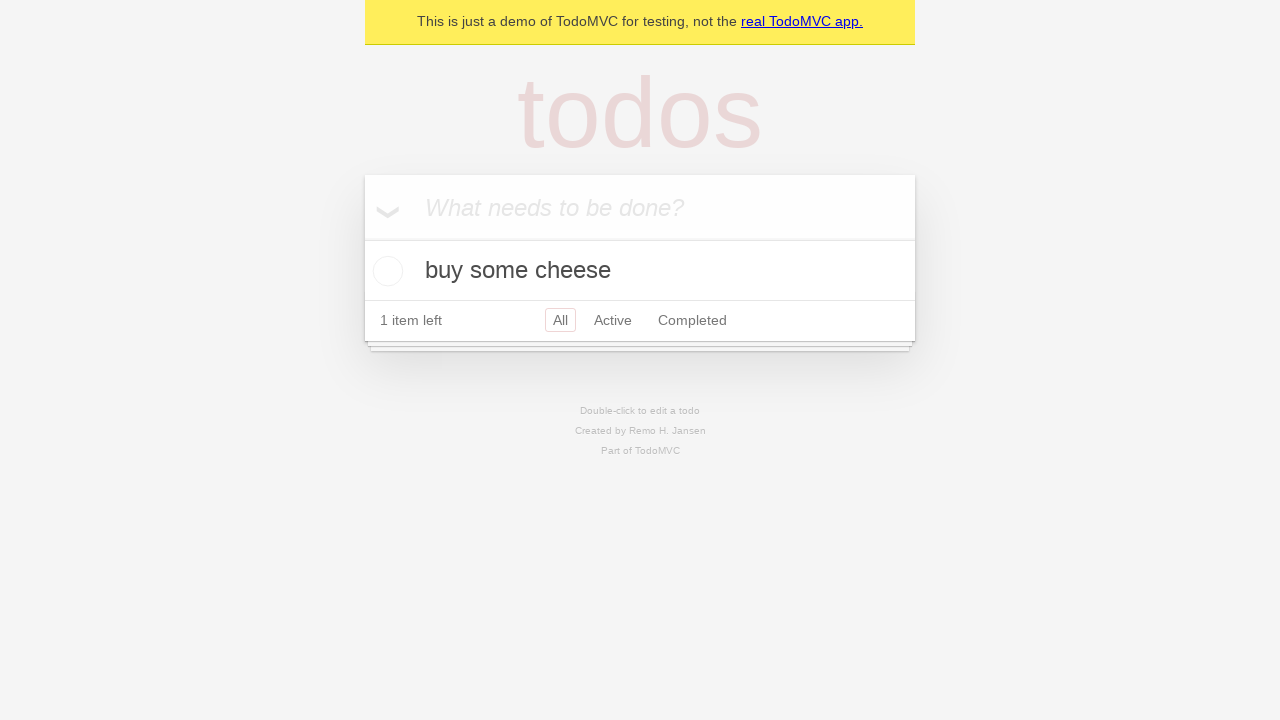

Filled second todo input with 'feed the cat' on .new-todo
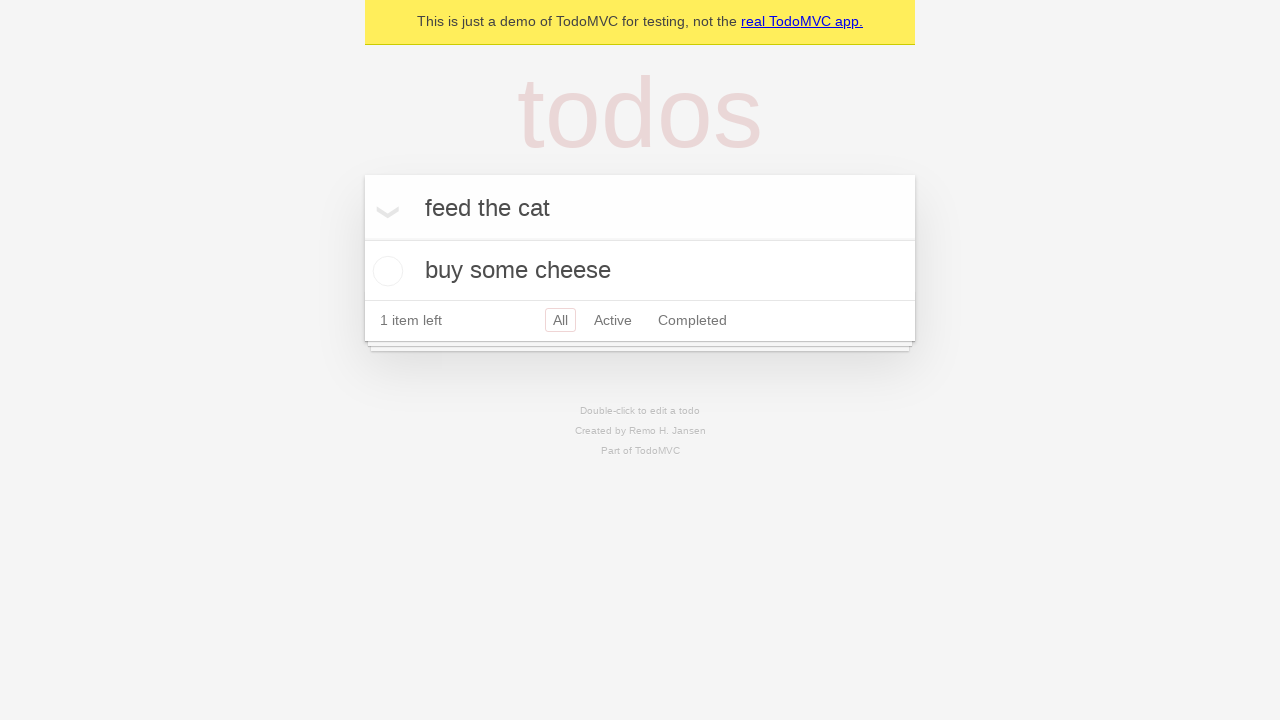

Pressed Enter to create second todo on .new-todo
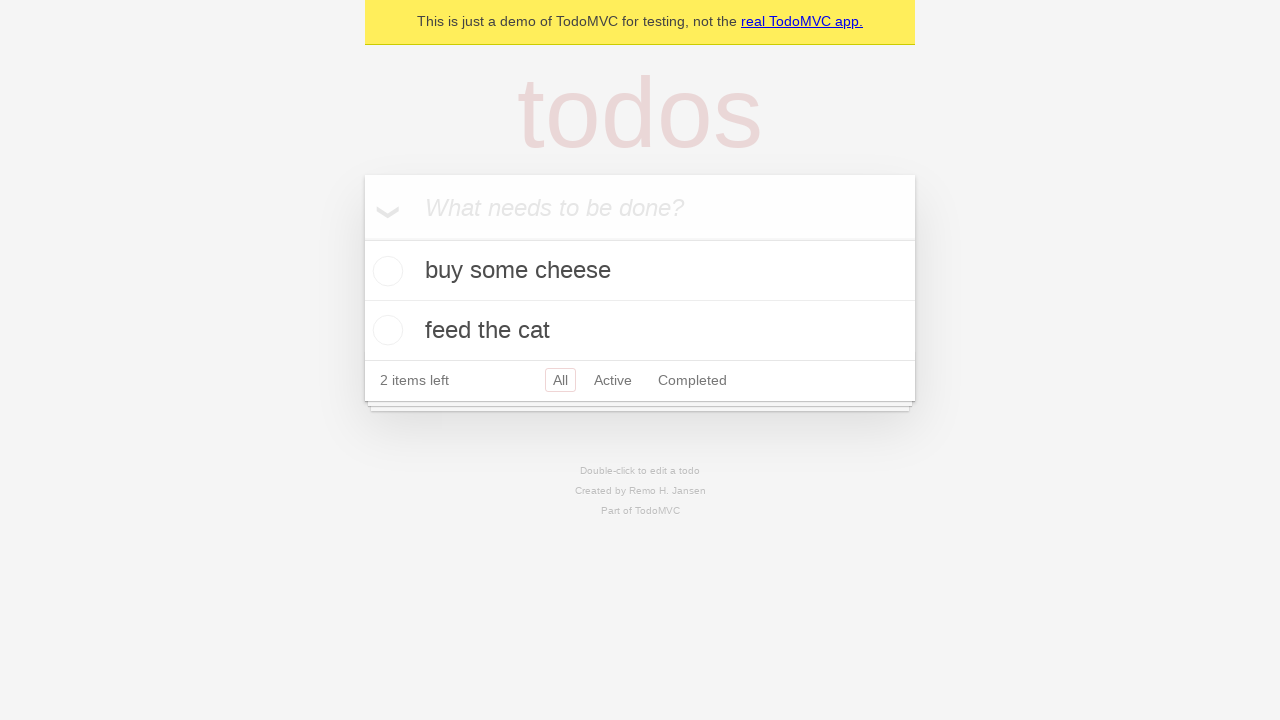

Filled third todo input with 'book a doctors appointment' on .new-todo
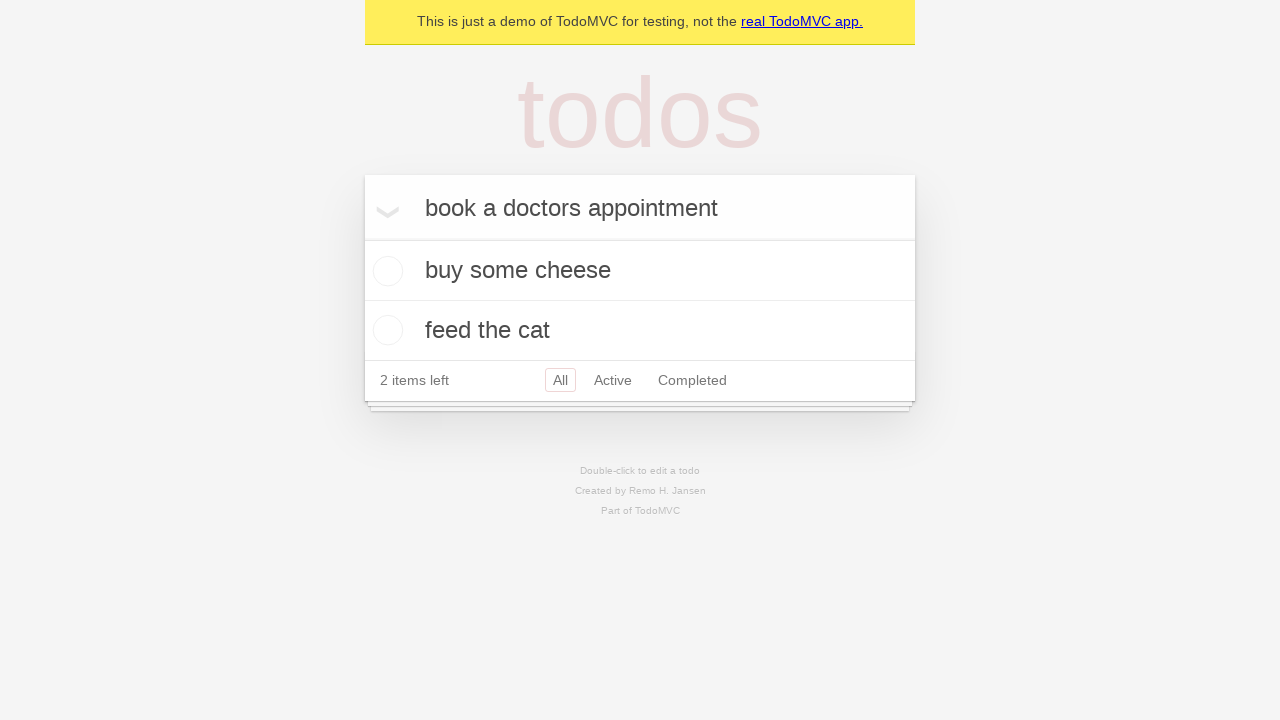

Pressed Enter to create third todo on .new-todo
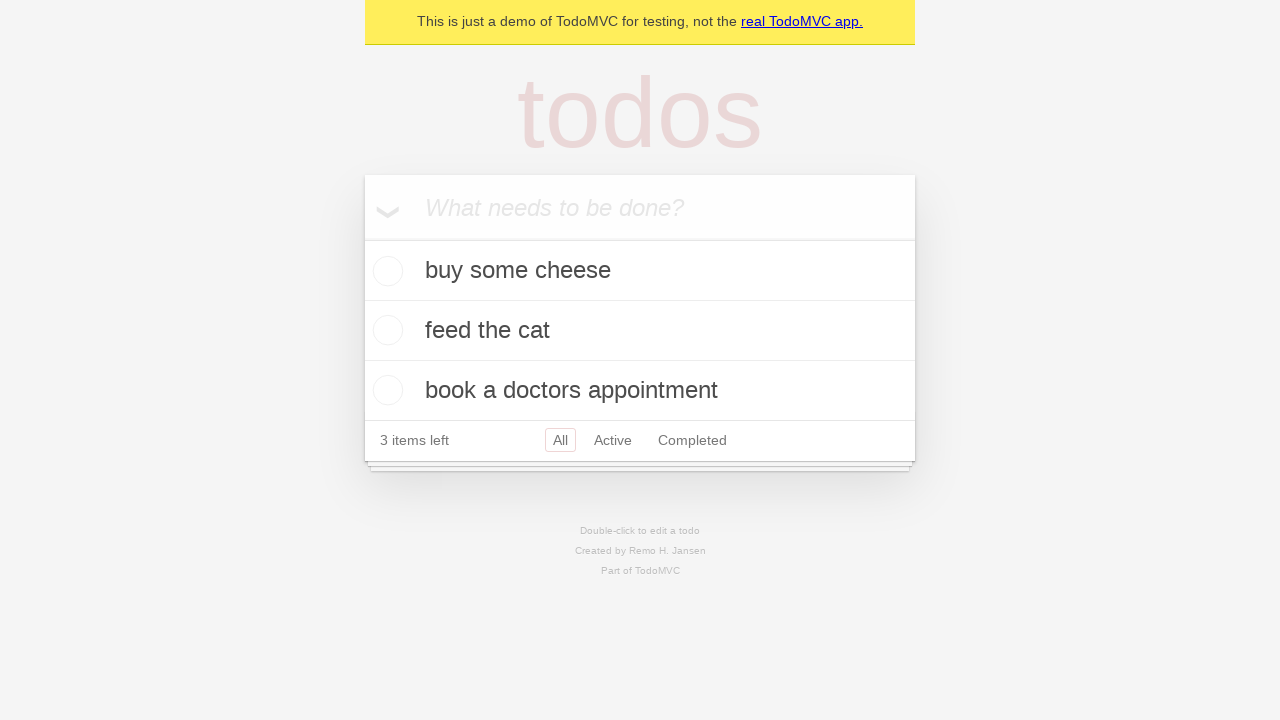

Waited for third todo item to load
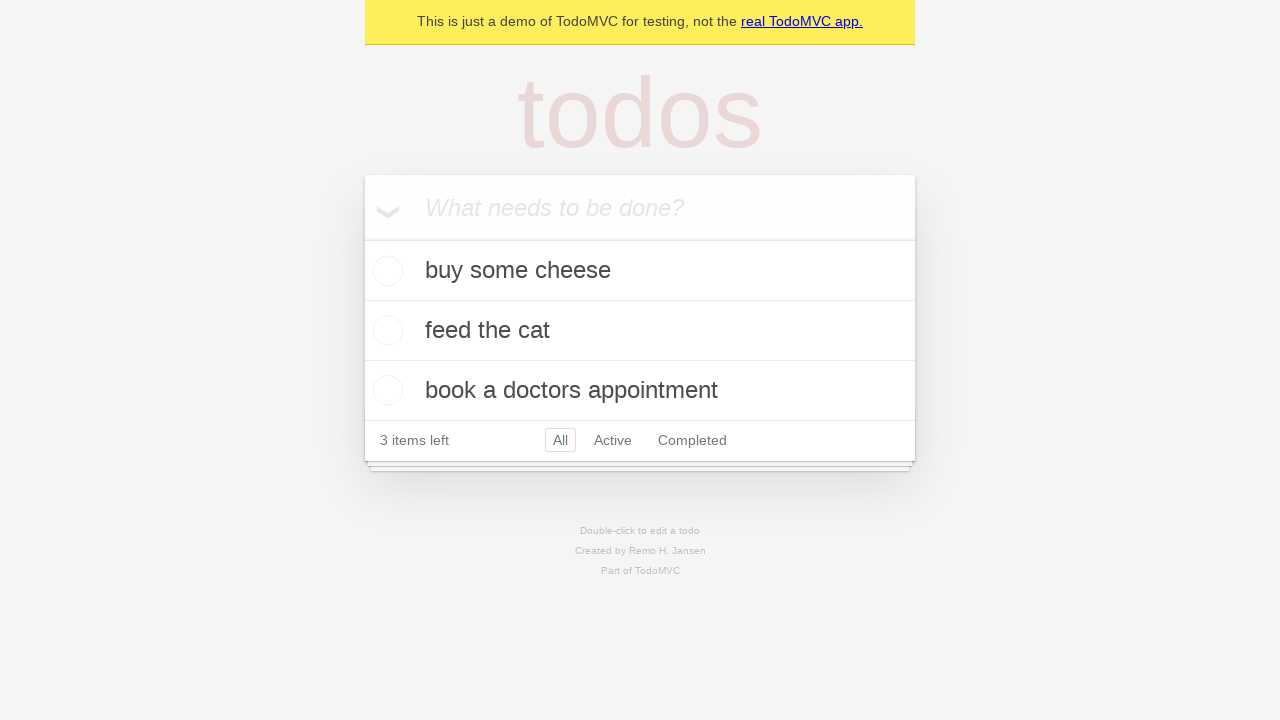

Double-clicked second todo item to enter edit mode at (640, 331) on .todo-list li >> nth=1
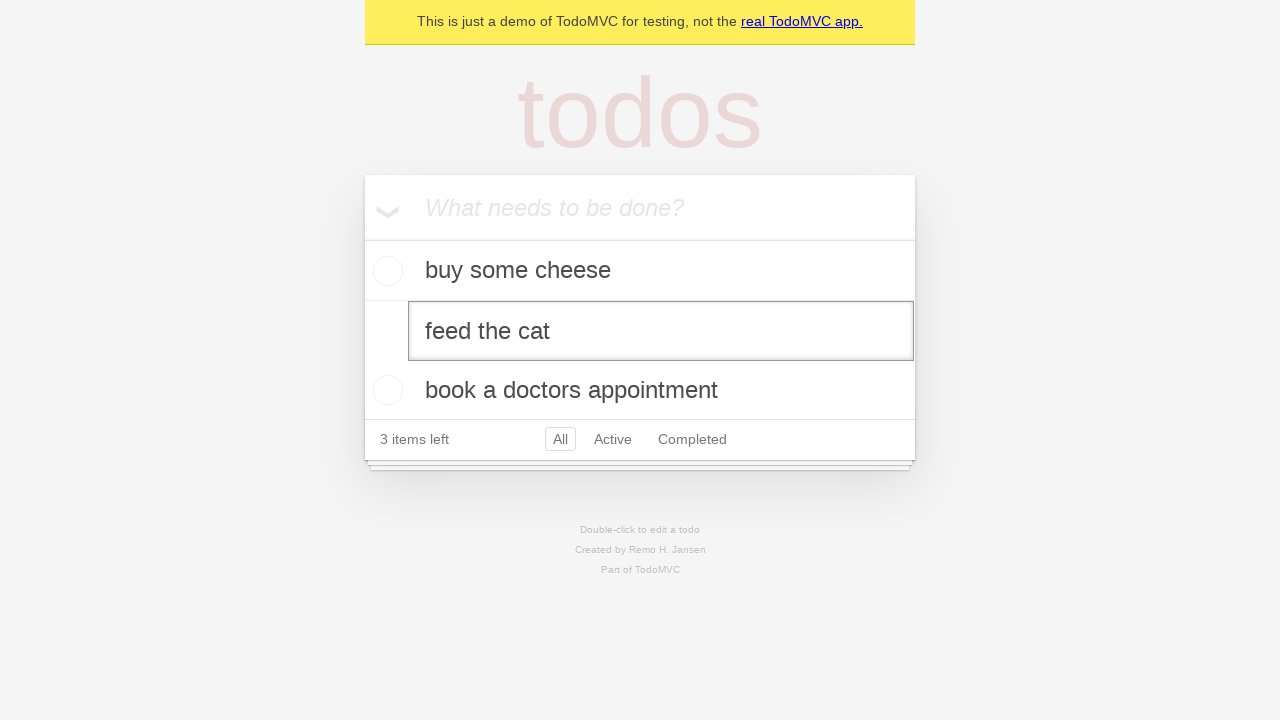

Pressed Escape to cancel edit on second todo item on .todo-list li >> nth=1 >> .edit
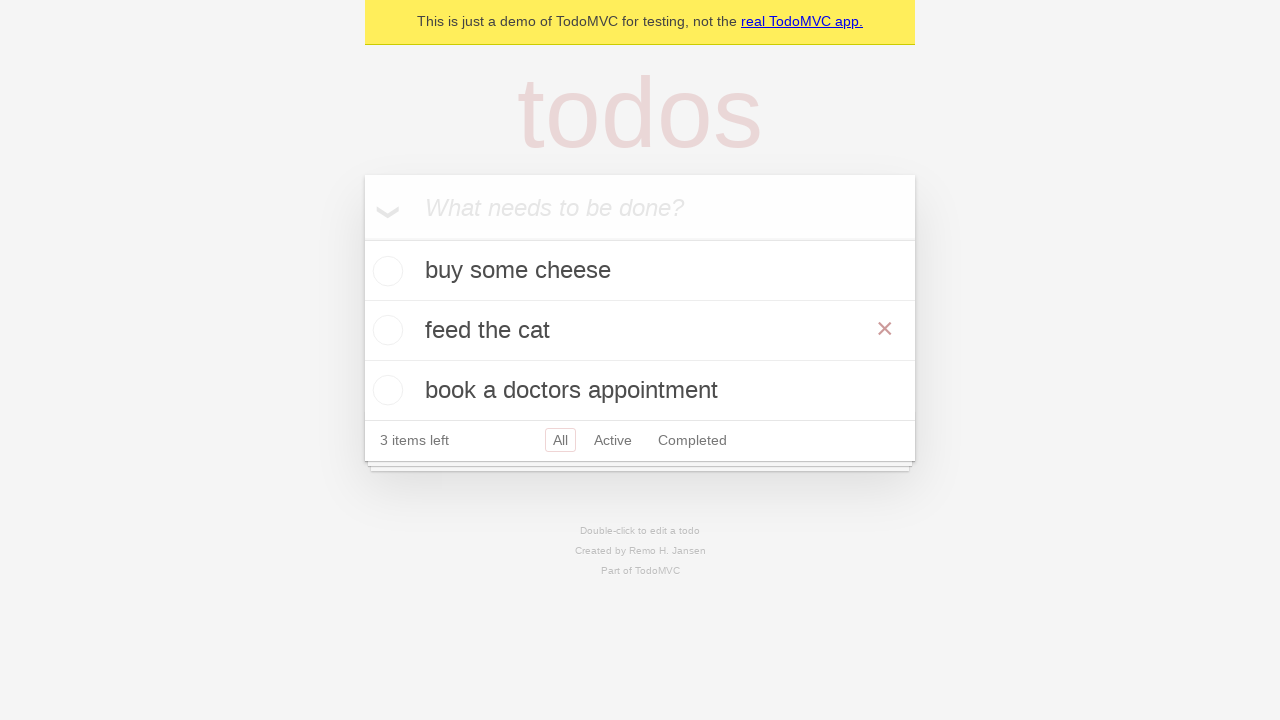

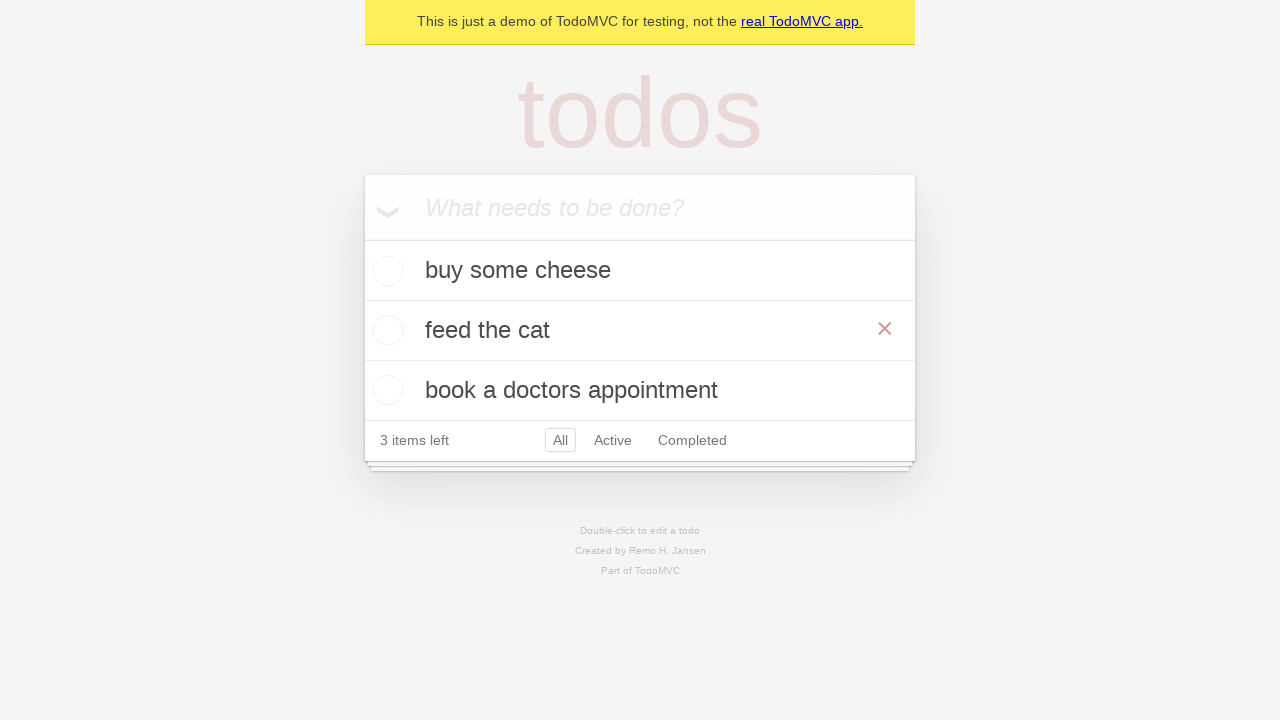